Tests dynamic loading page by clicking the start button and verifying "Hello World!" text appears without explicit wait configuration

Starting URL: https://automationfc.github.io/dynamic-loading/

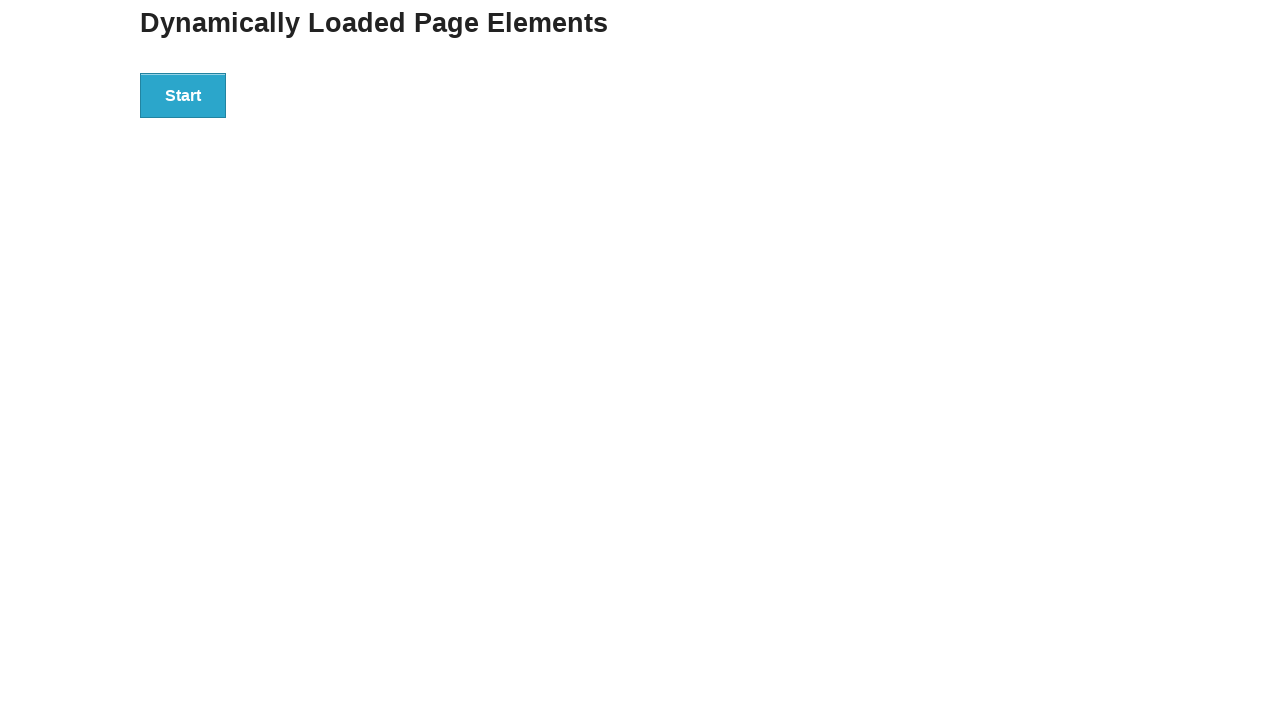

Navigated to dynamic loading test page
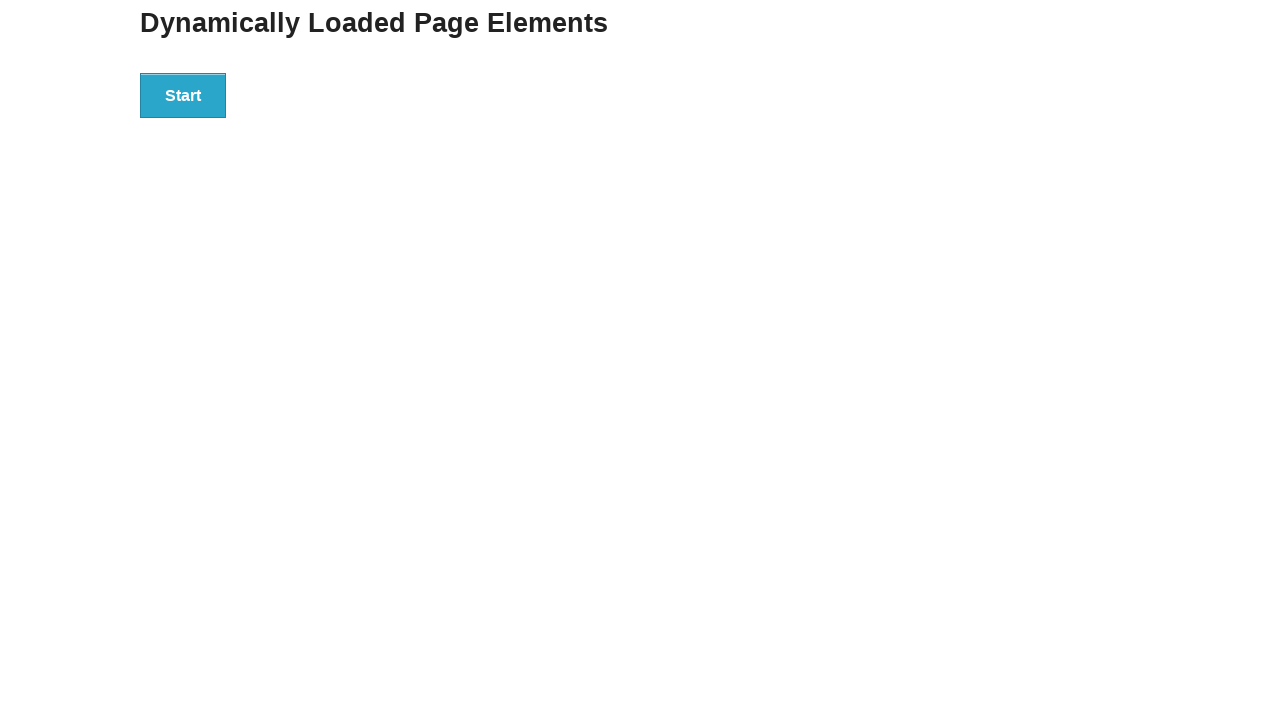

Clicked the start button to trigger dynamic loading at (183, 95) on div#start > button
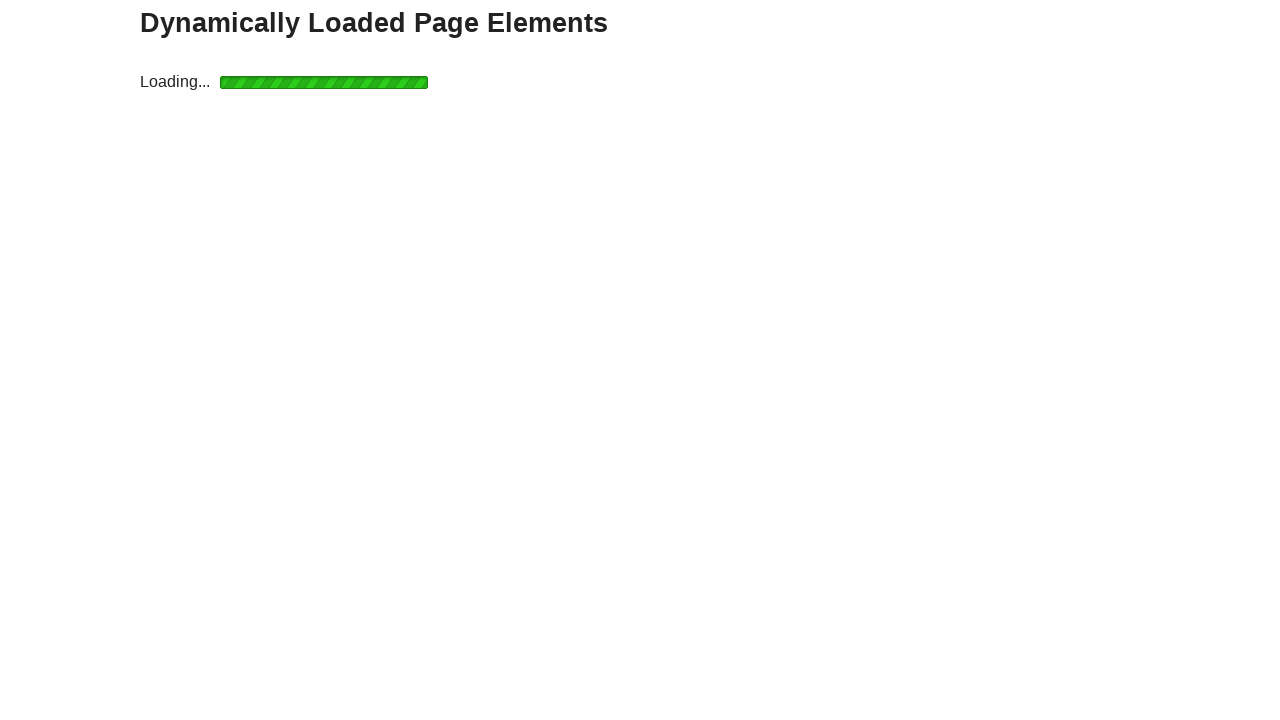

Waited for finish text element to appear
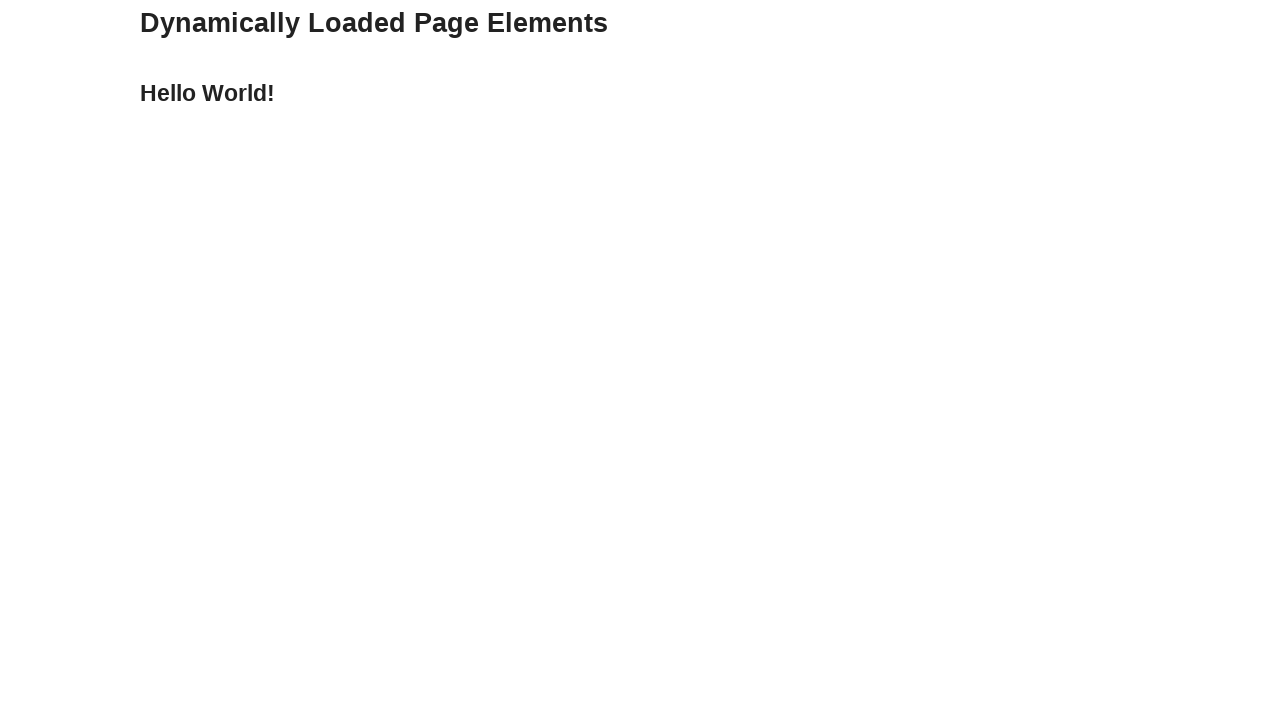

Verified 'Hello World!' text appears after dynamic loading
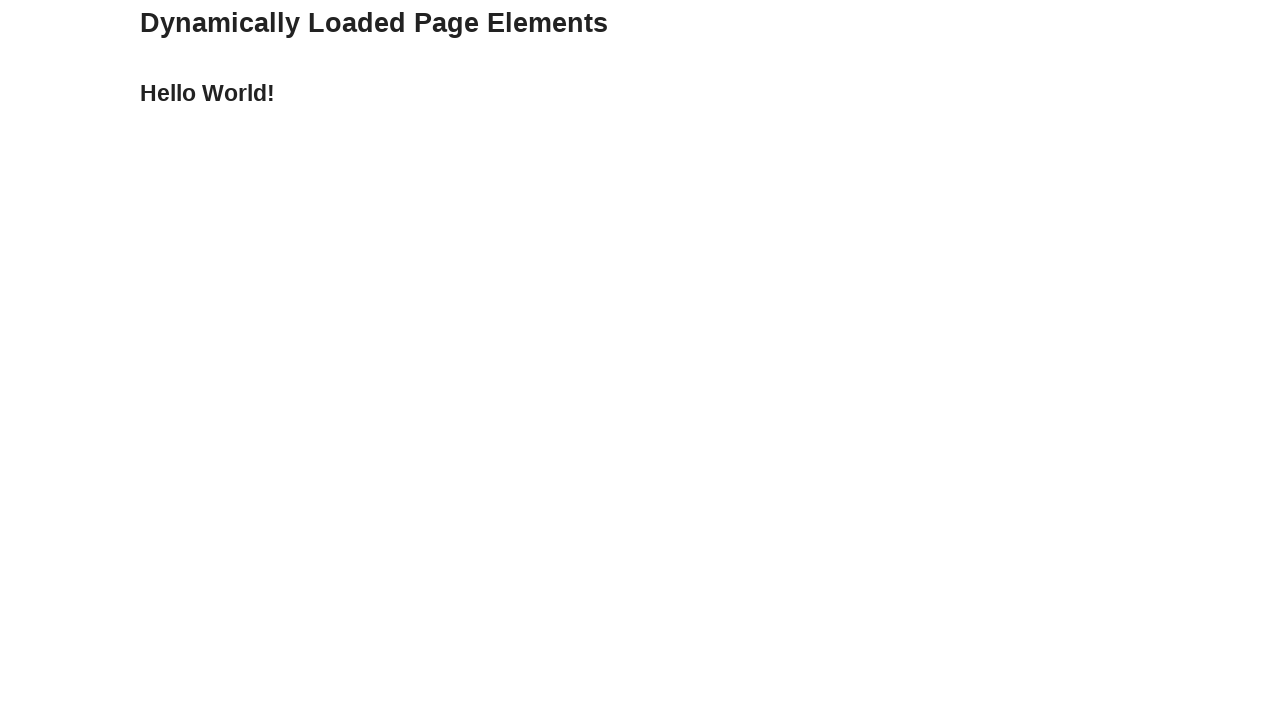

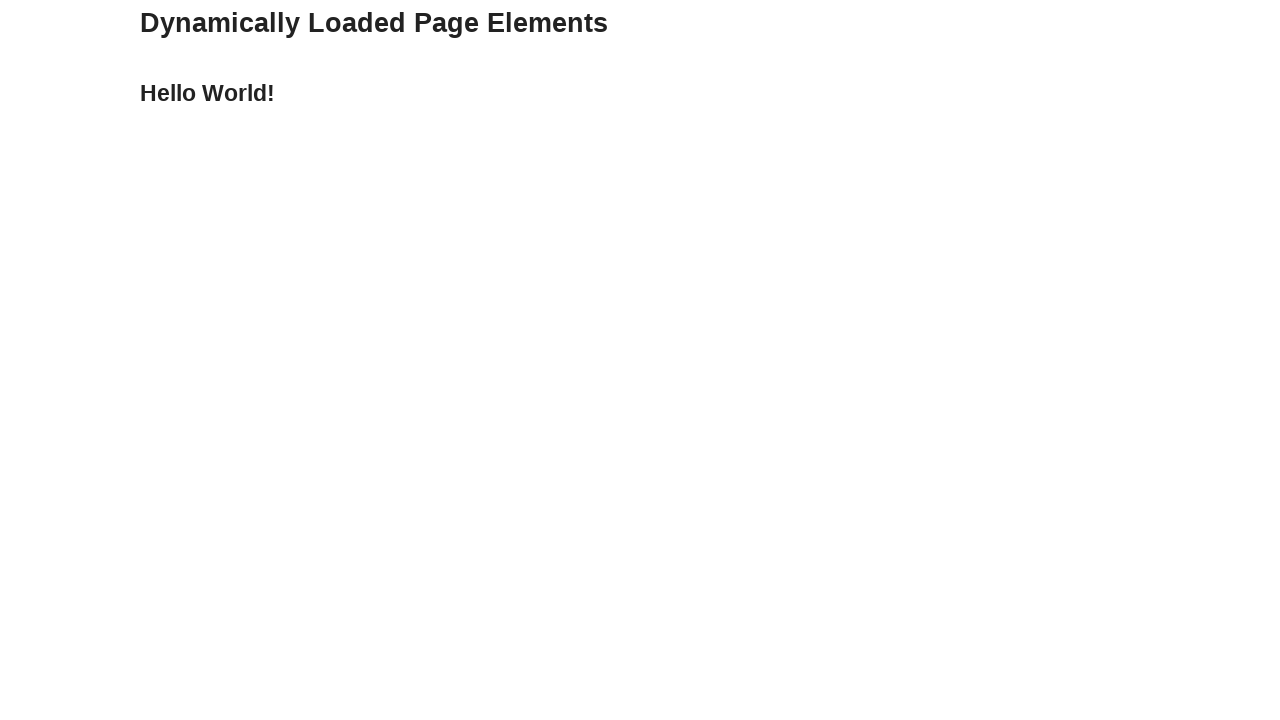